Tests that clicking Clear completed removes completed items from the list

Starting URL: https://demo.playwright.dev/todomvc

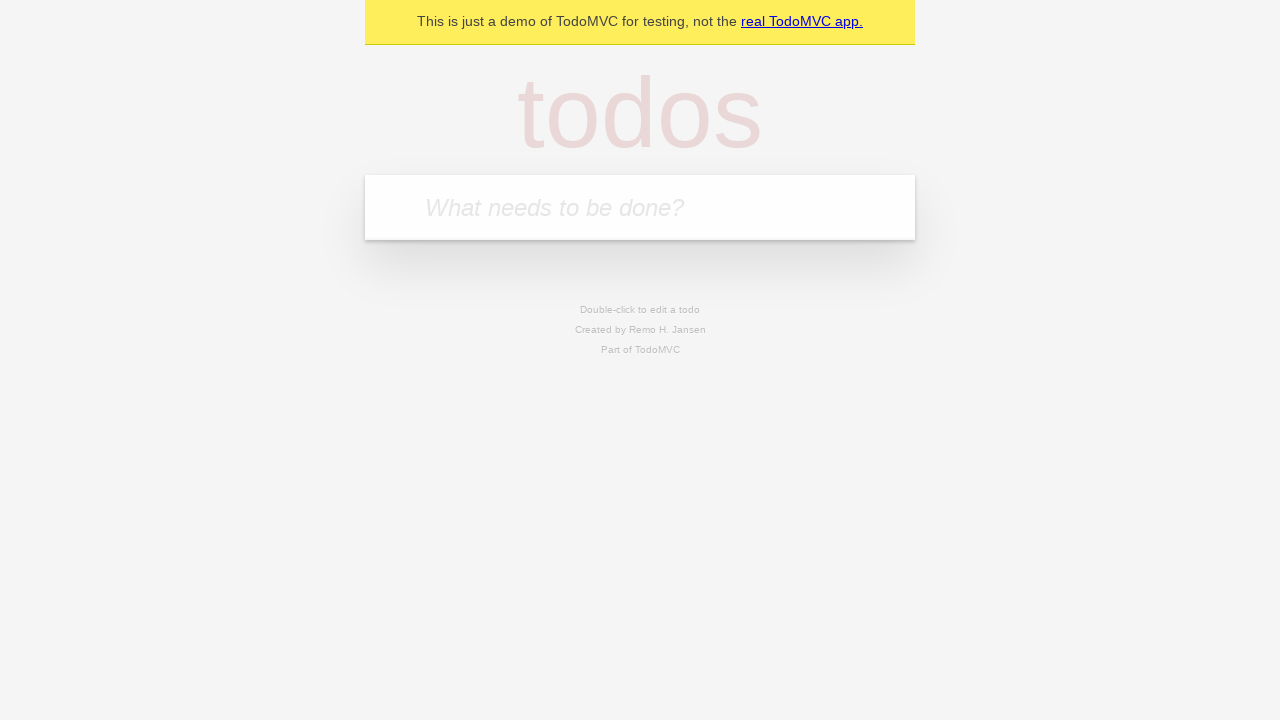

Filled todo input with 'buy some cheese' on internal:attr=[placeholder="What needs to be done?"i]
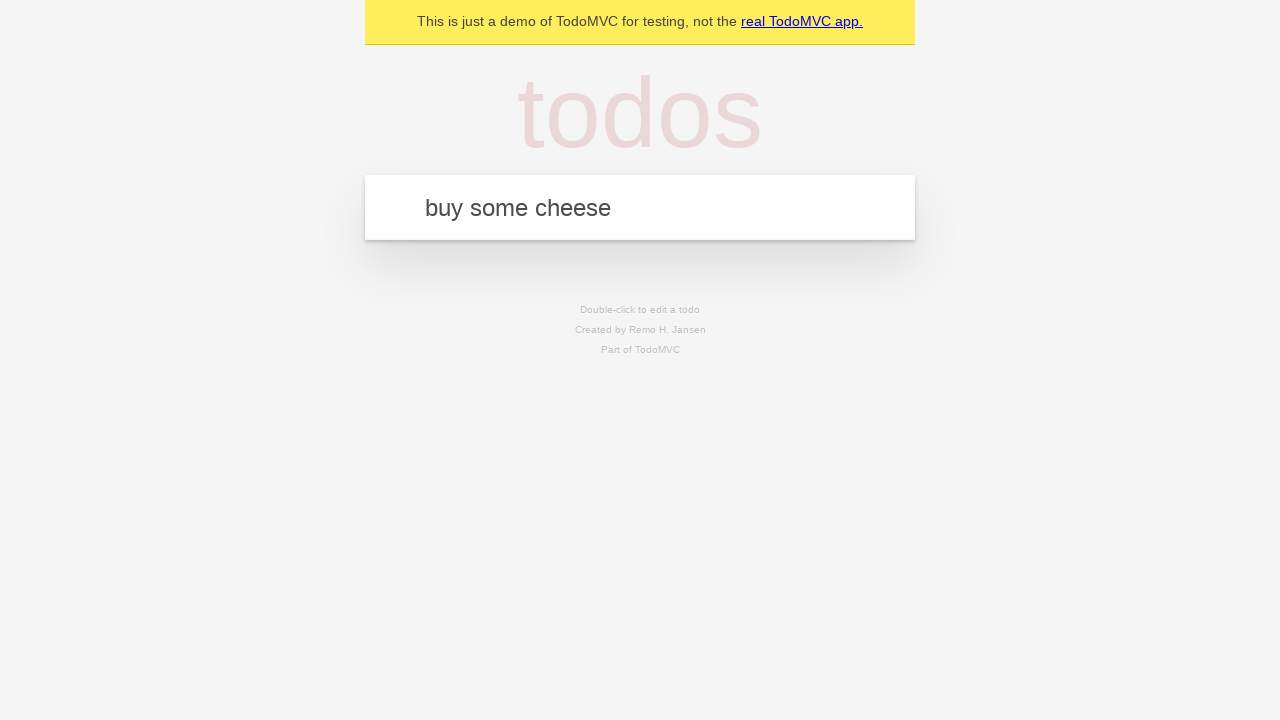

Pressed Enter to add first todo item on internal:attr=[placeholder="What needs to be done?"i]
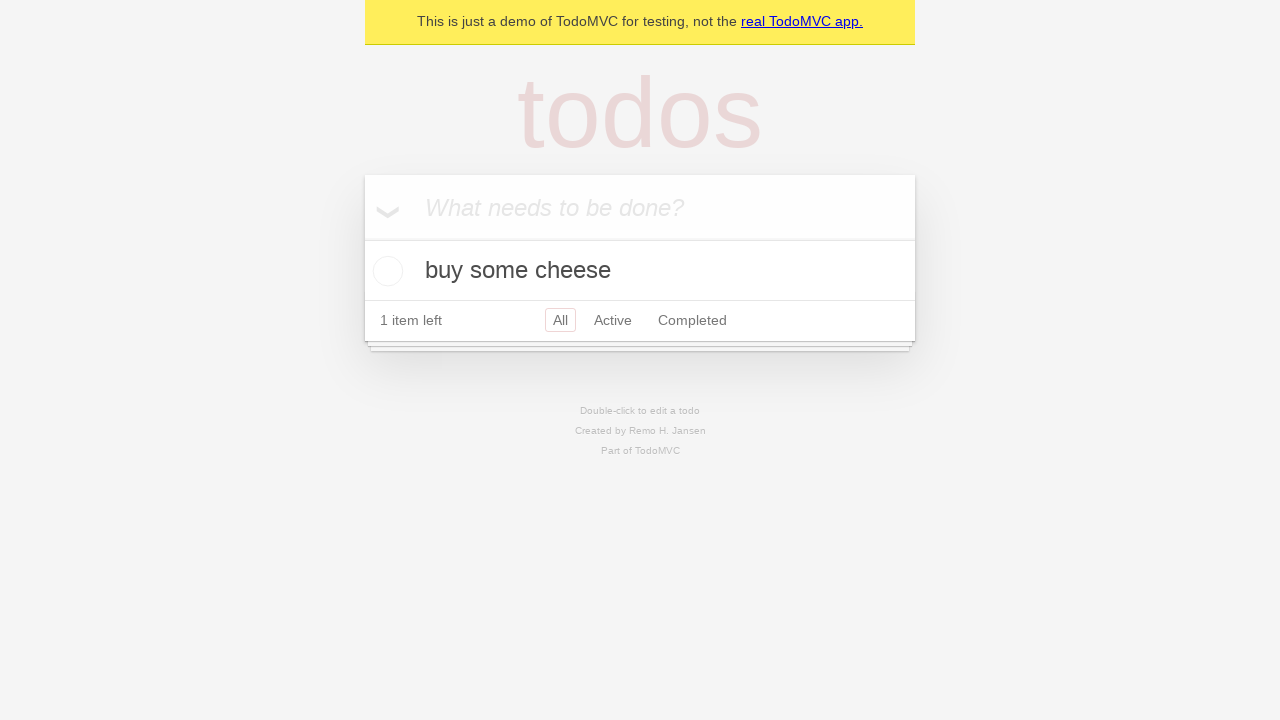

Filled todo input with 'feed the cat' on internal:attr=[placeholder="What needs to be done?"i]
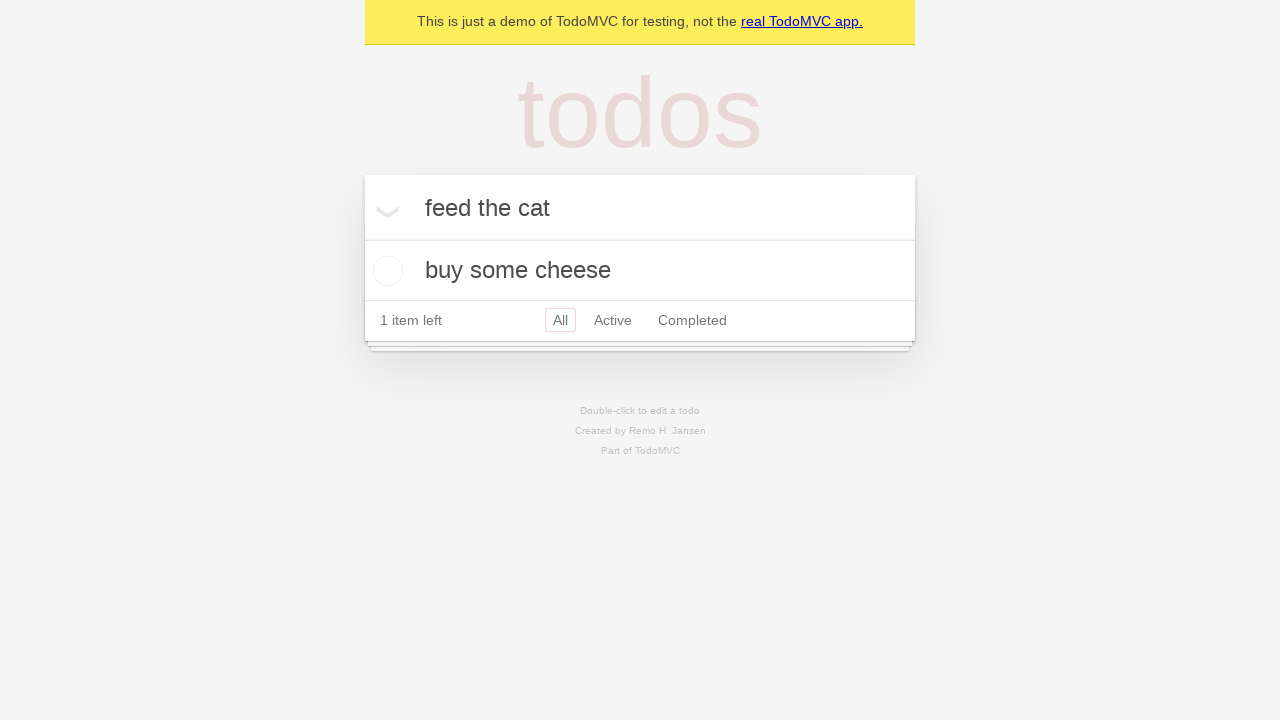

Pressed Enter to add second todo item on internal:attr=[placeholder="What needs to be done?"i]
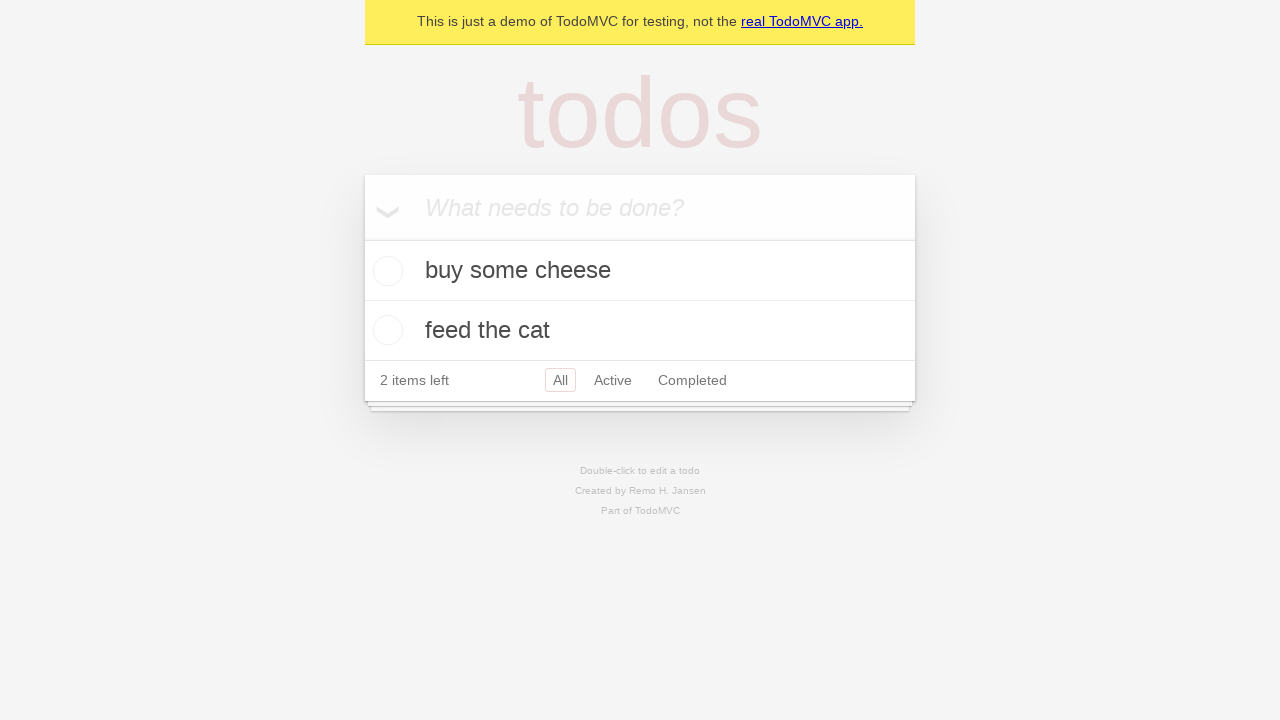

Filled todo input with 'book a doctors appointment' on internal:attr=[placeholder="What needs to be done?"i]
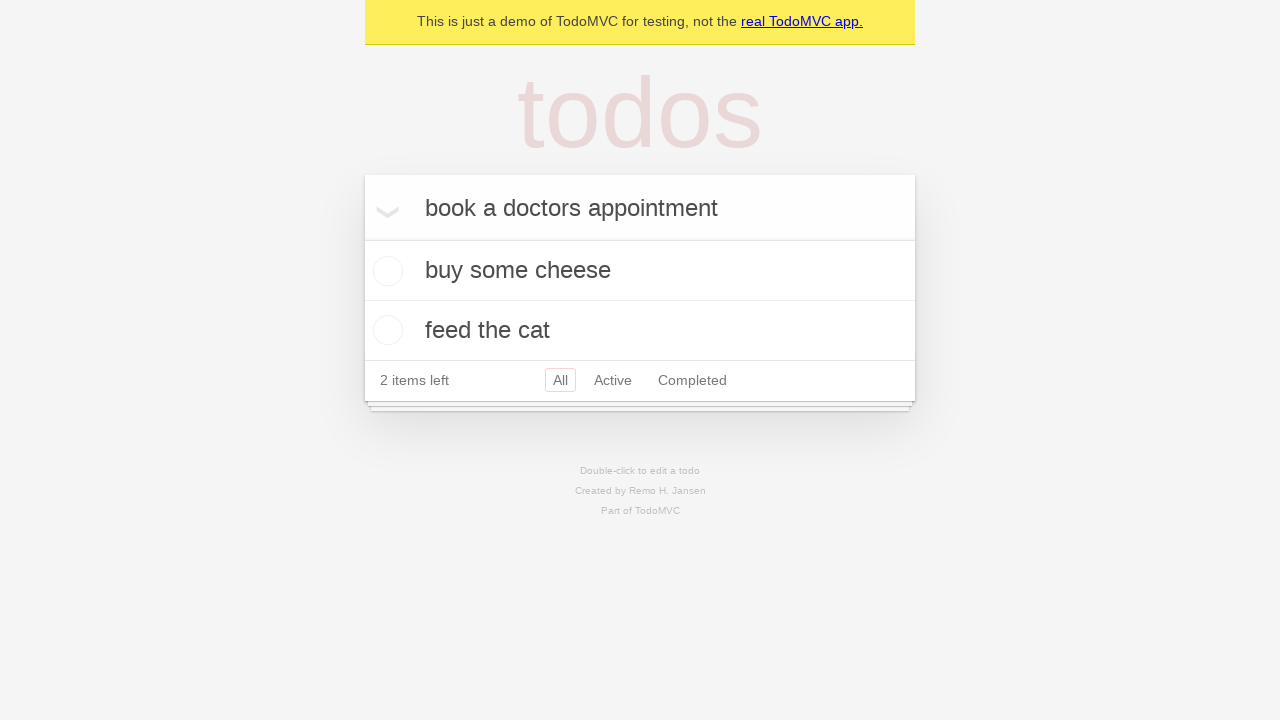

Pressed Enter to add third todo item on internal:attr=[placeholder="What needs to be done?"i]
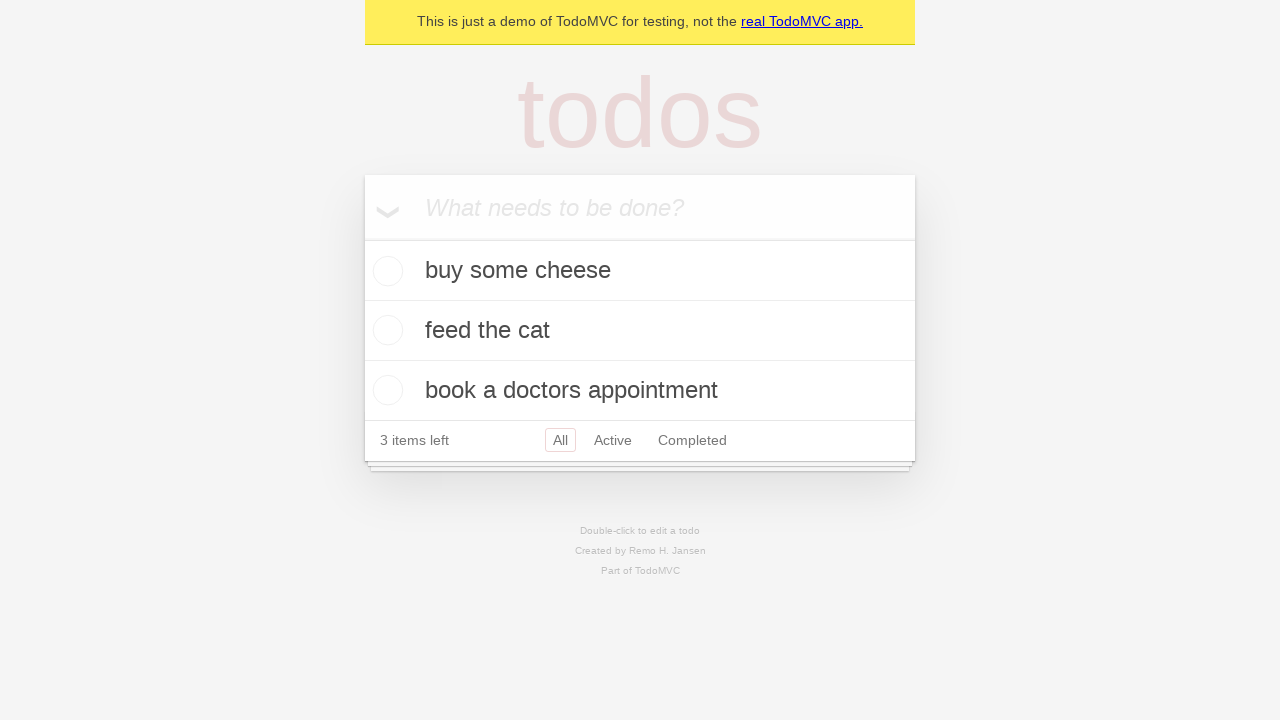

Checked the second todo item to mark it as completed at (385, 330) on [data-testid='todo-item'] >> nth=1 >> internal:role=checkbox
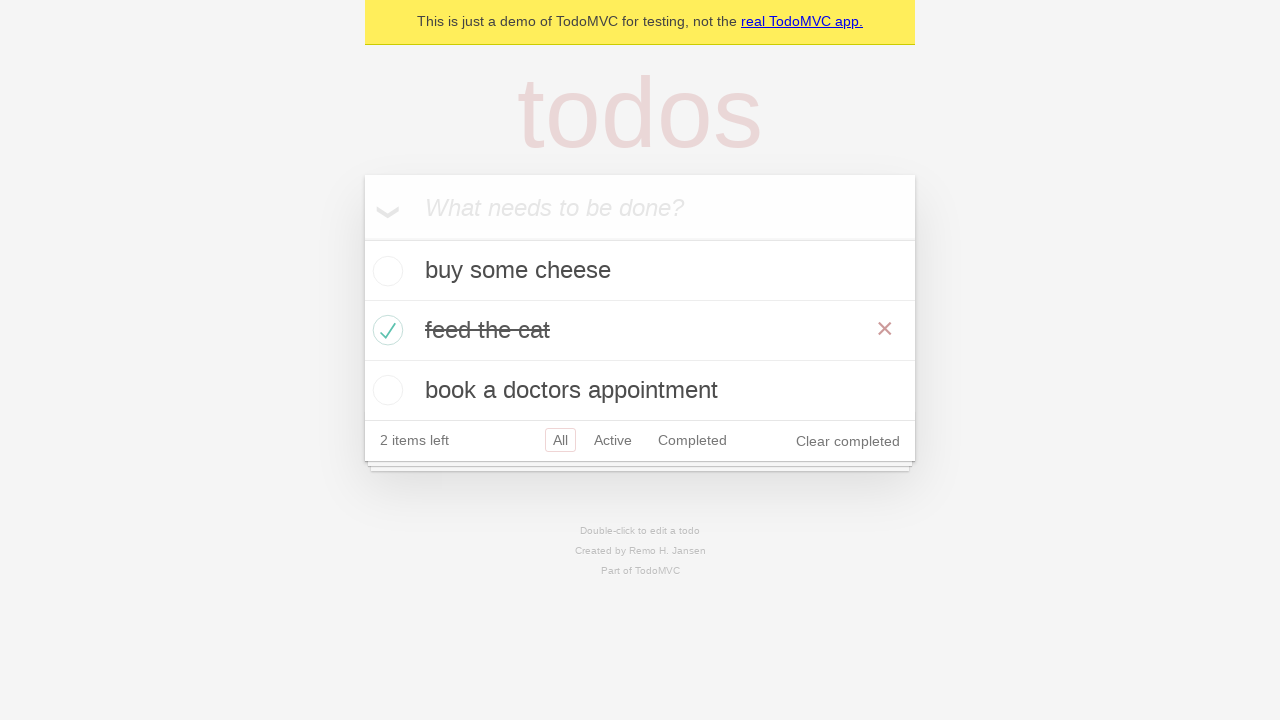

Clicked 'Clear completed' button to remove completed items at (848, 441) on internal:role=button[name="Clear completed"i]
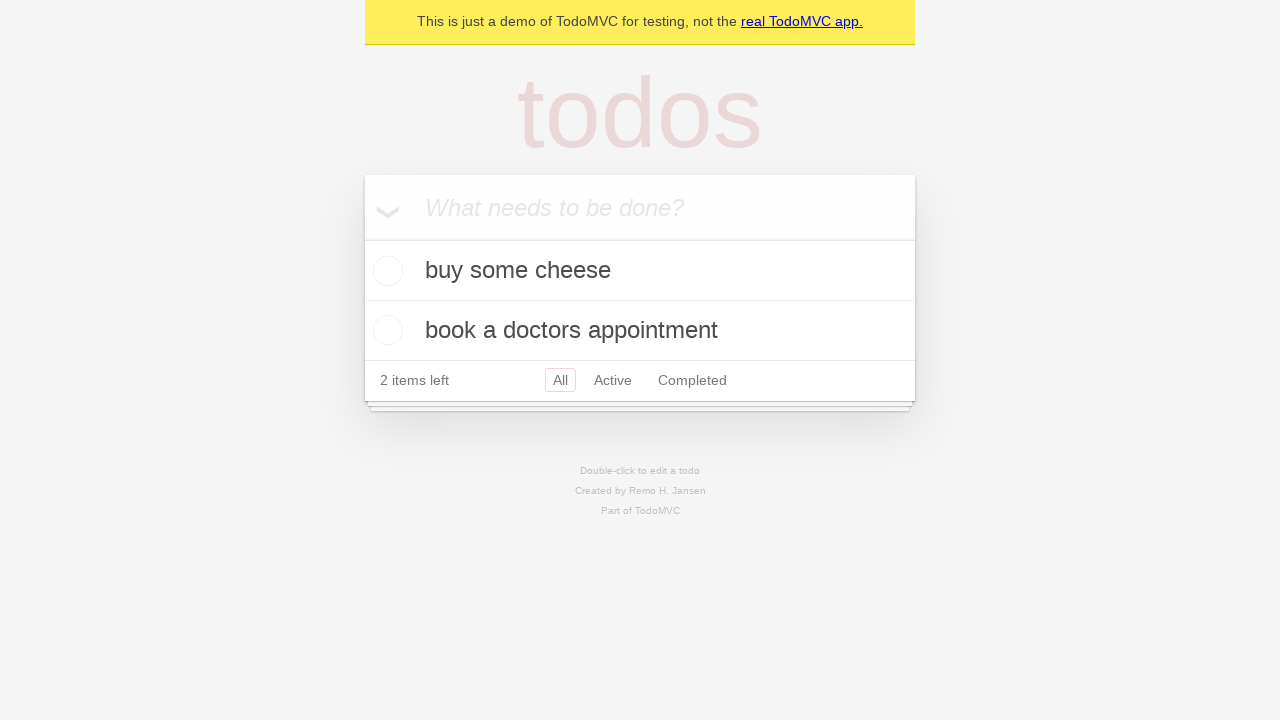

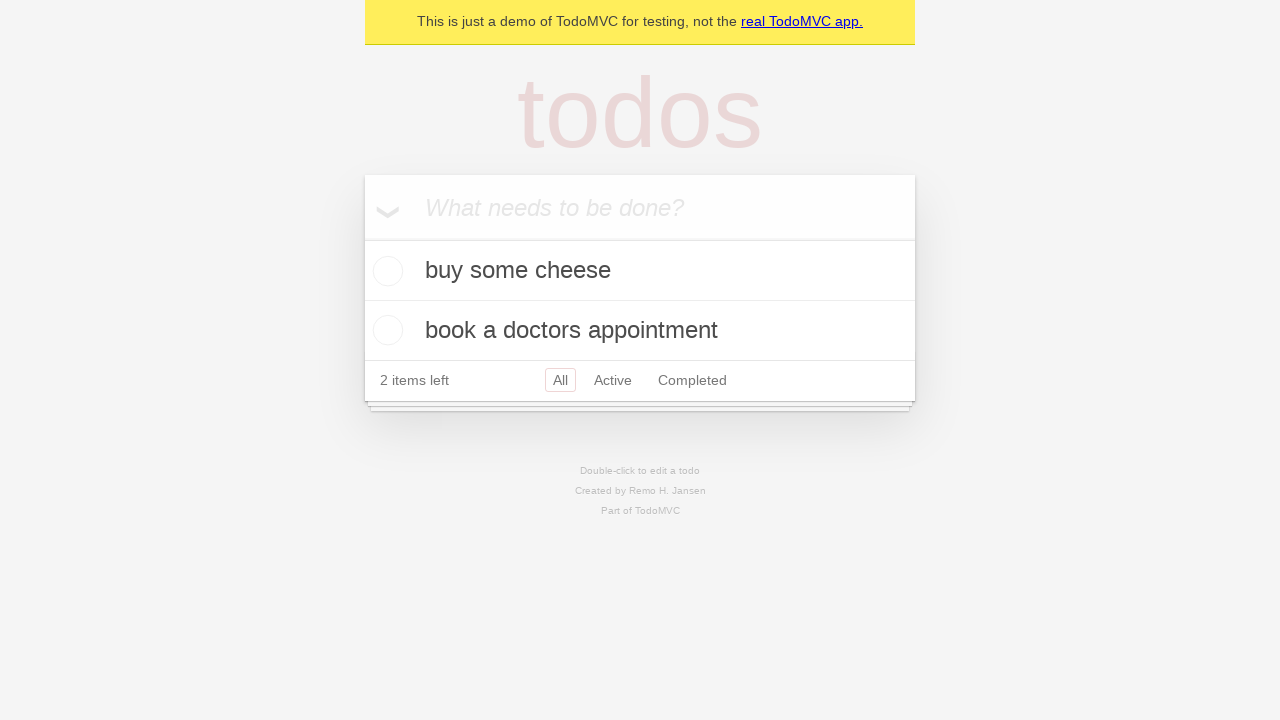